Tests the contact page by clicking on the full name input field twice

Starting URL: https://shopdemo-alex-hot.koyeb.app/contact

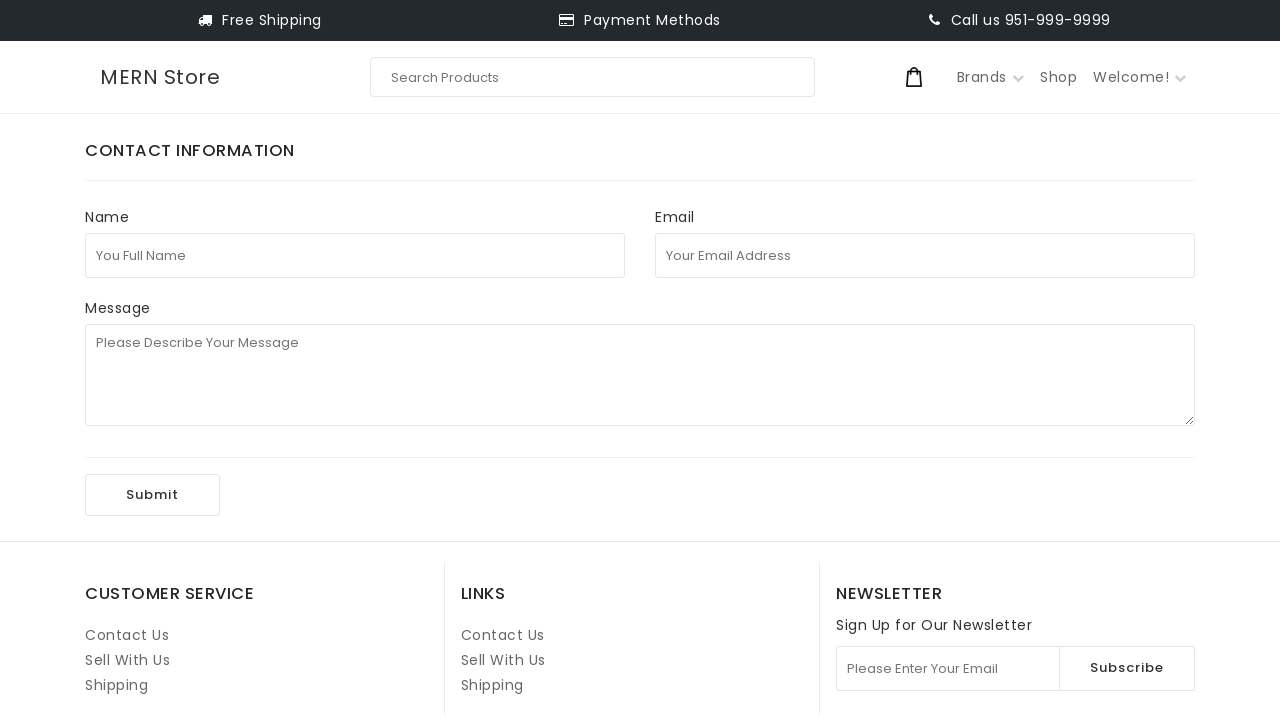

Clicked on the full name input field at (355, 255) on input[placeholder='You Full Name']
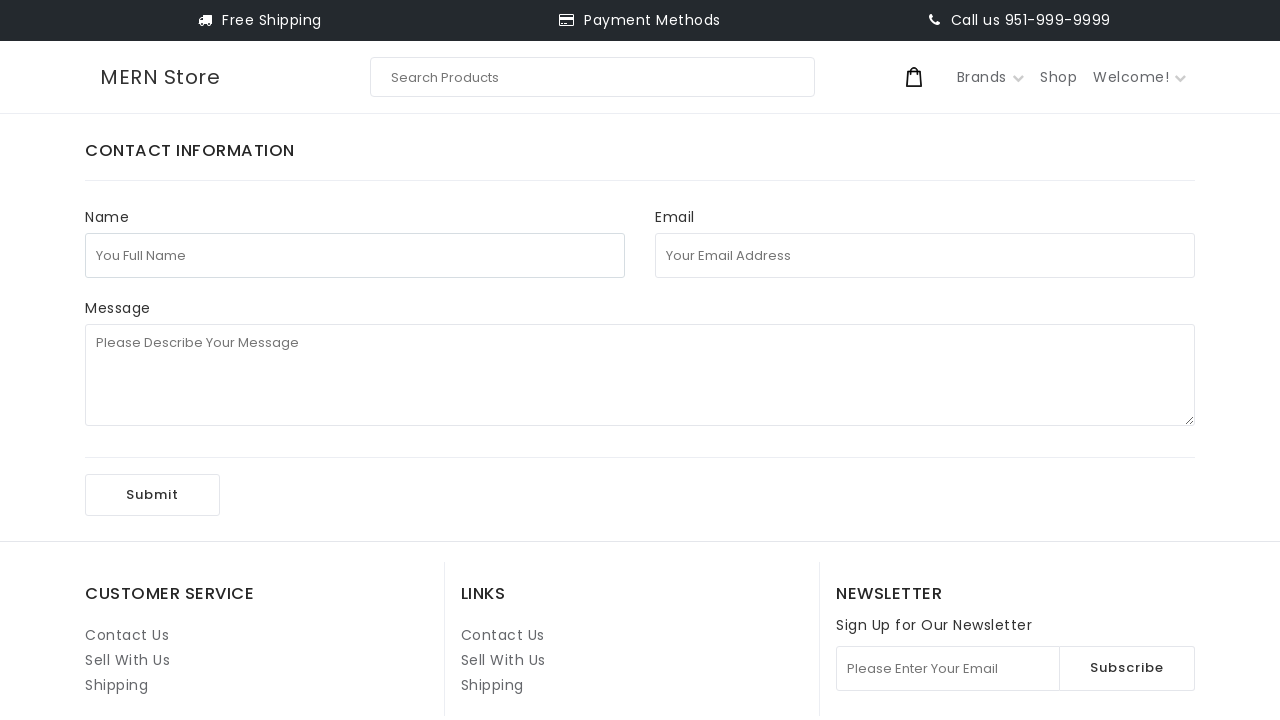

Clicked on the full name input field again at (355, 255) on input[placeholder='You Full Name']
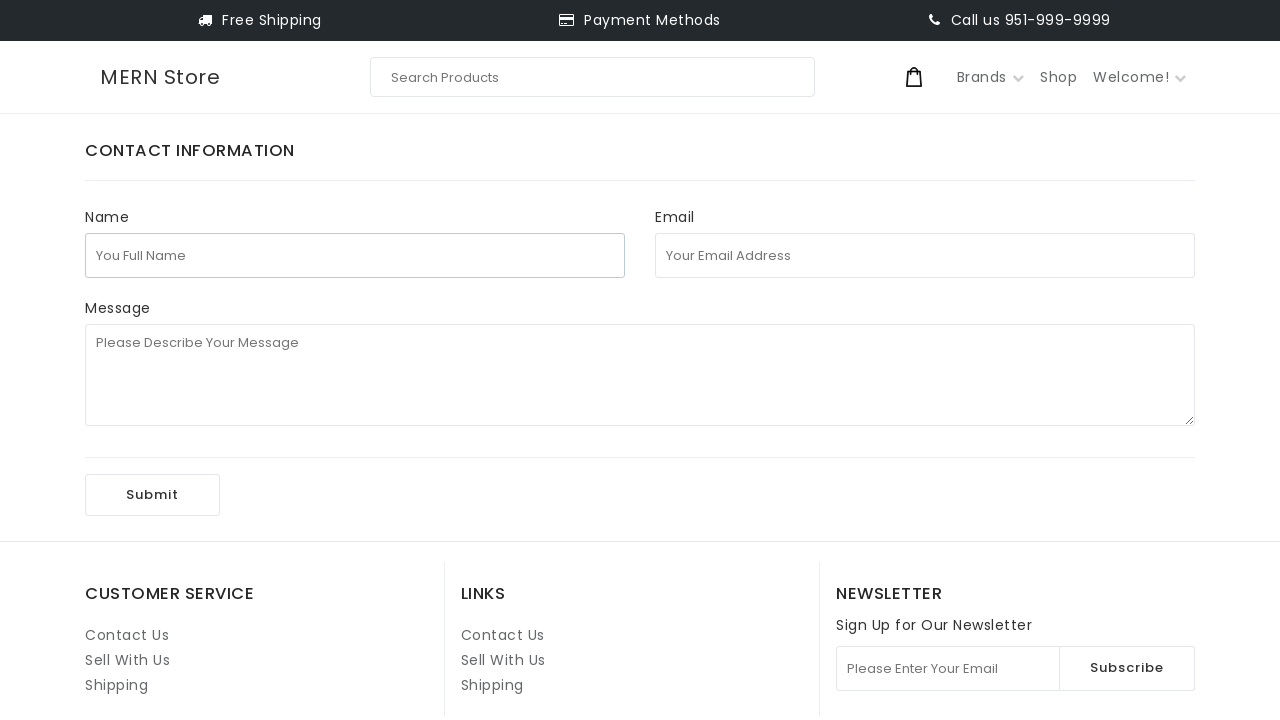

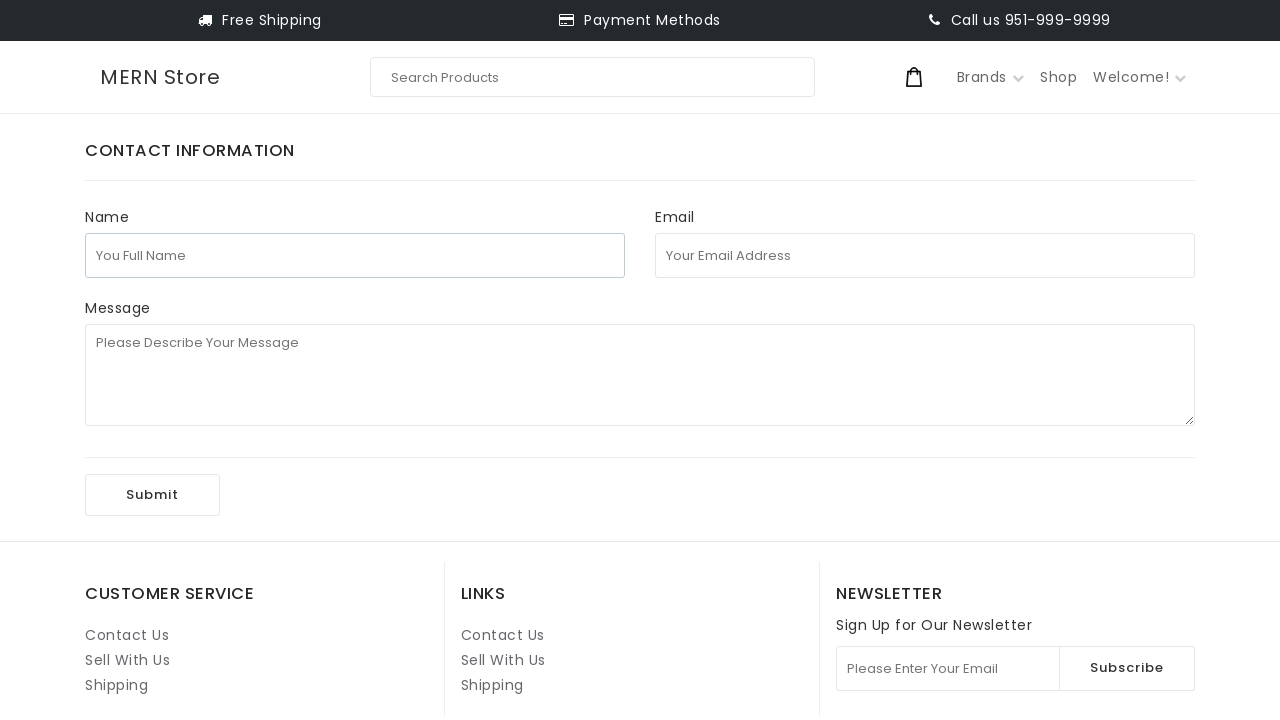